Tests window handling by opening a new window through a link click and switching between parent and child windows

Starting URL: https://the-internet.herokuapp.com/windows

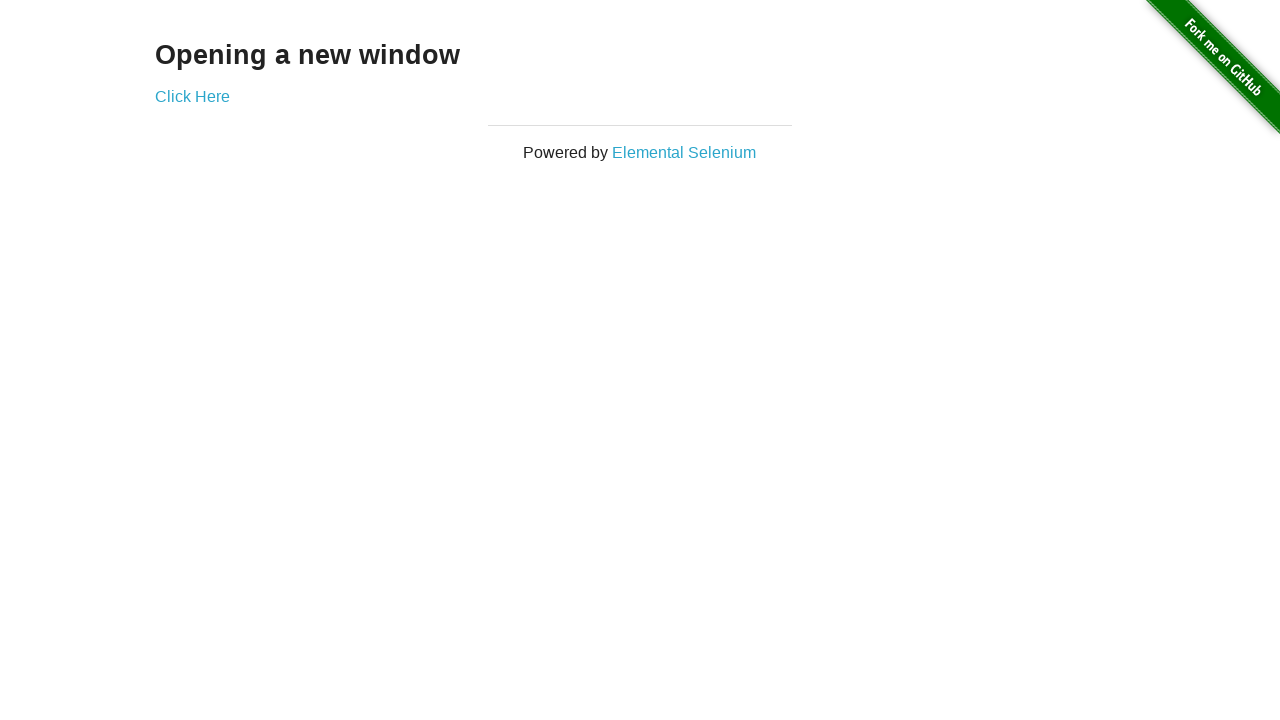

Clicked 'Click Here' link to open new window at (192, 96) on text=Click Here
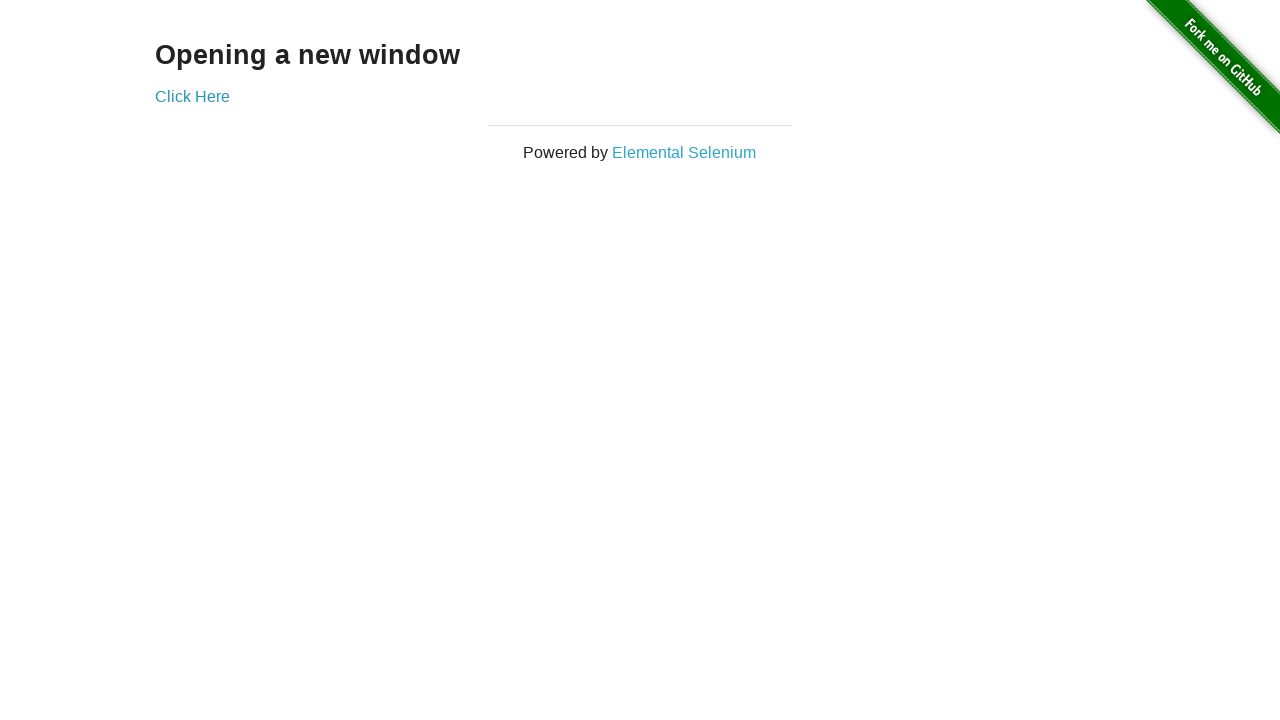

Captured new window page object
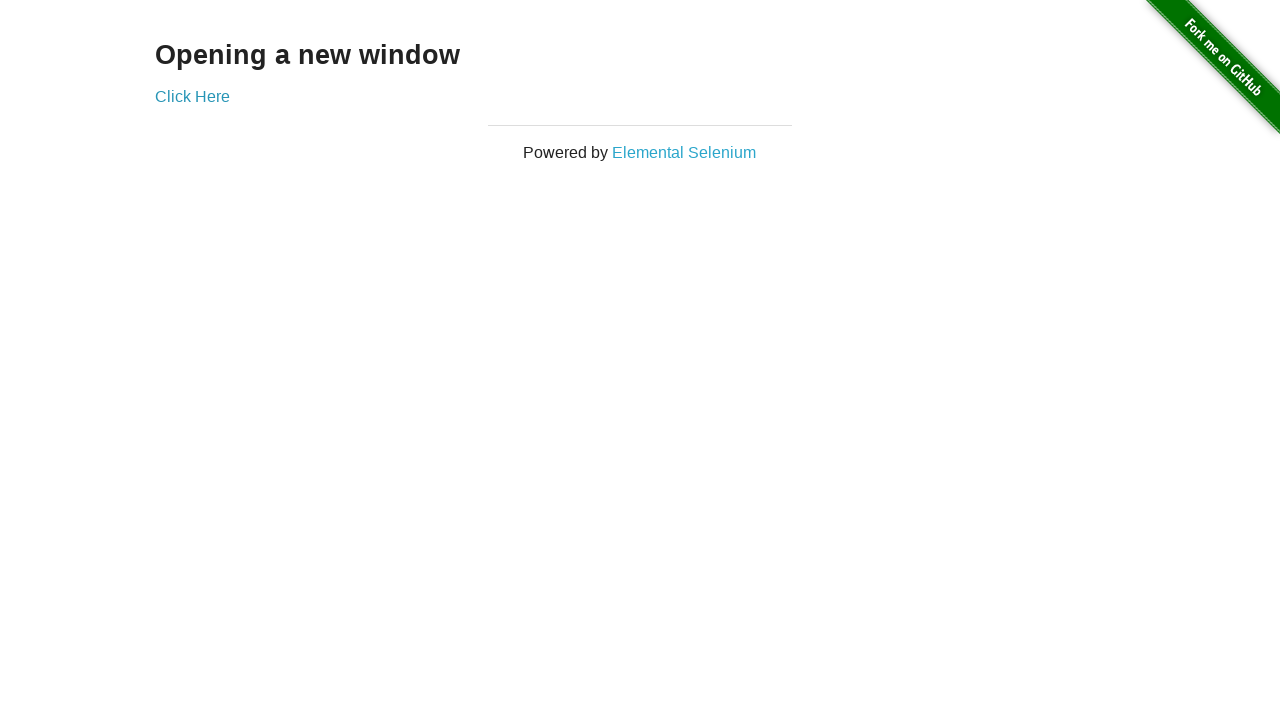

New window page loaded
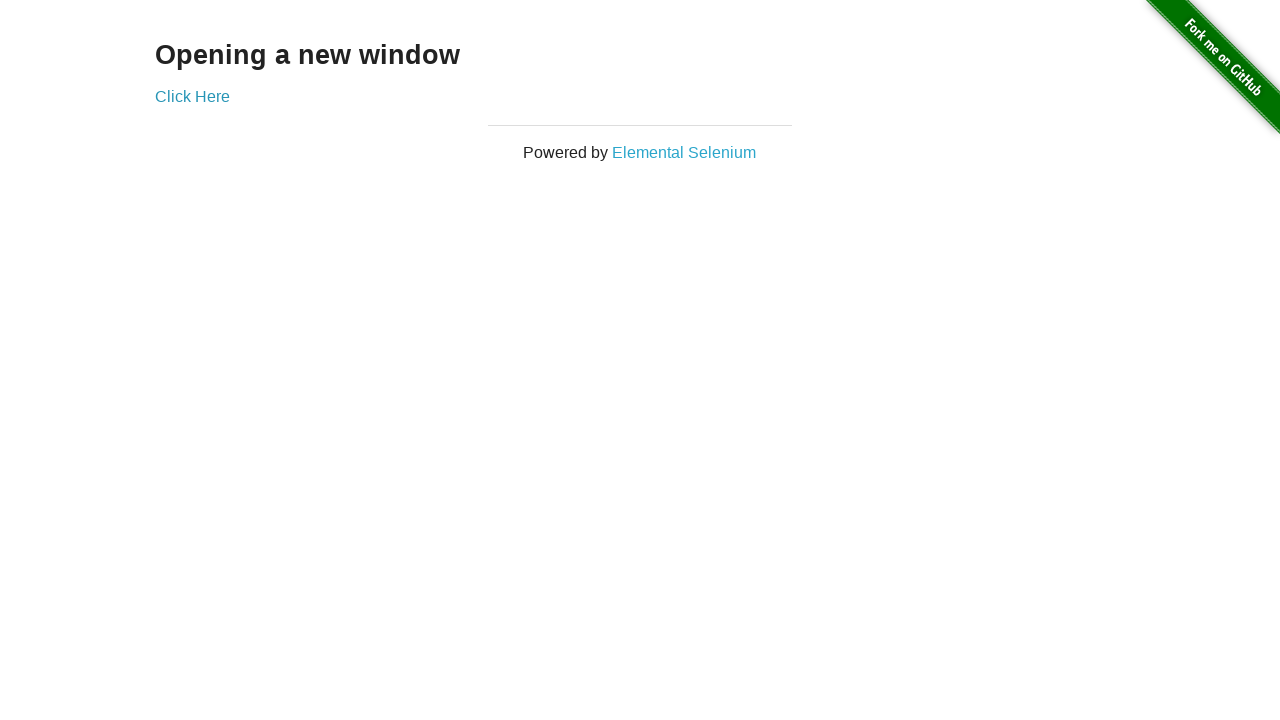

Verified 'New Window' text in new window header
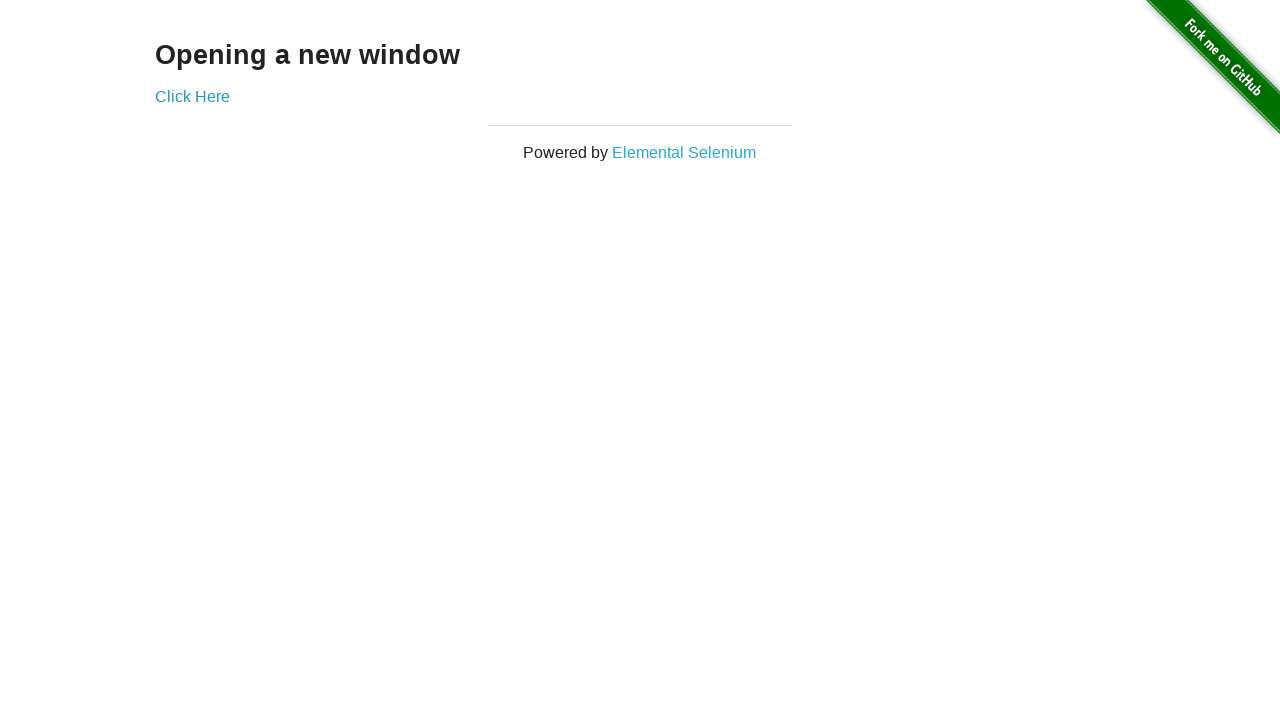

Verified 'Opening a new window' text in original window header
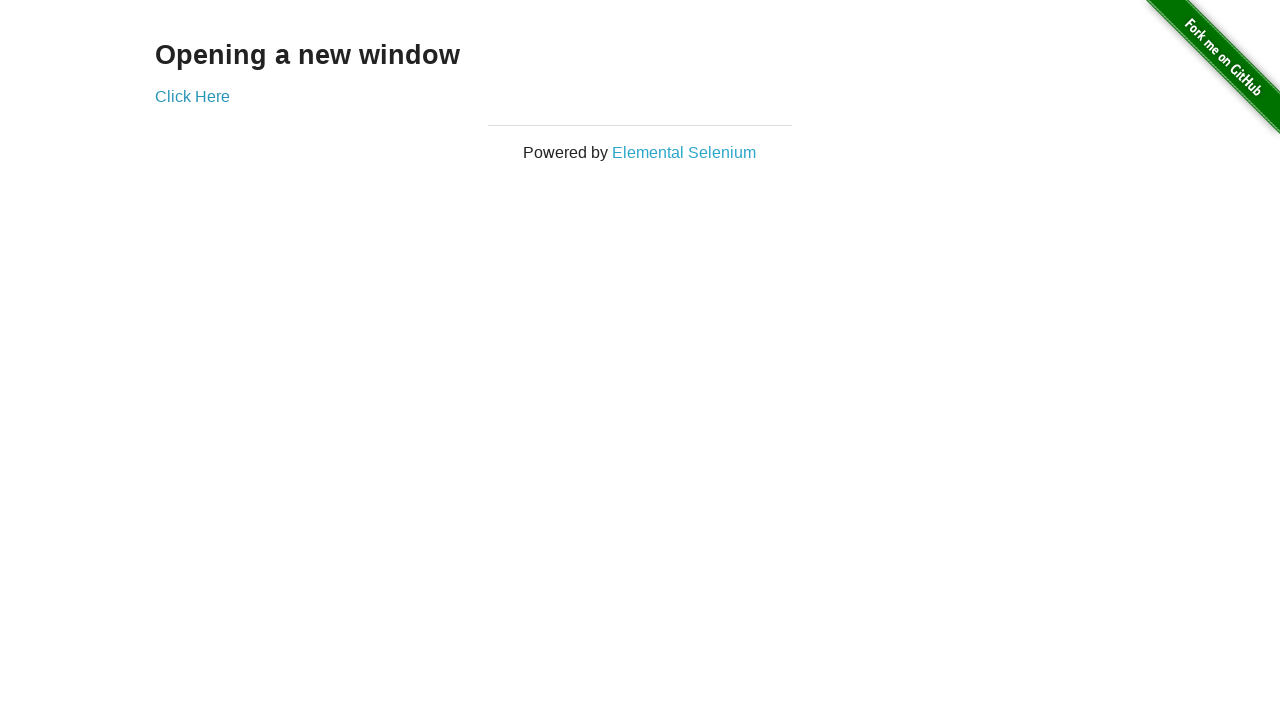

Closed new window
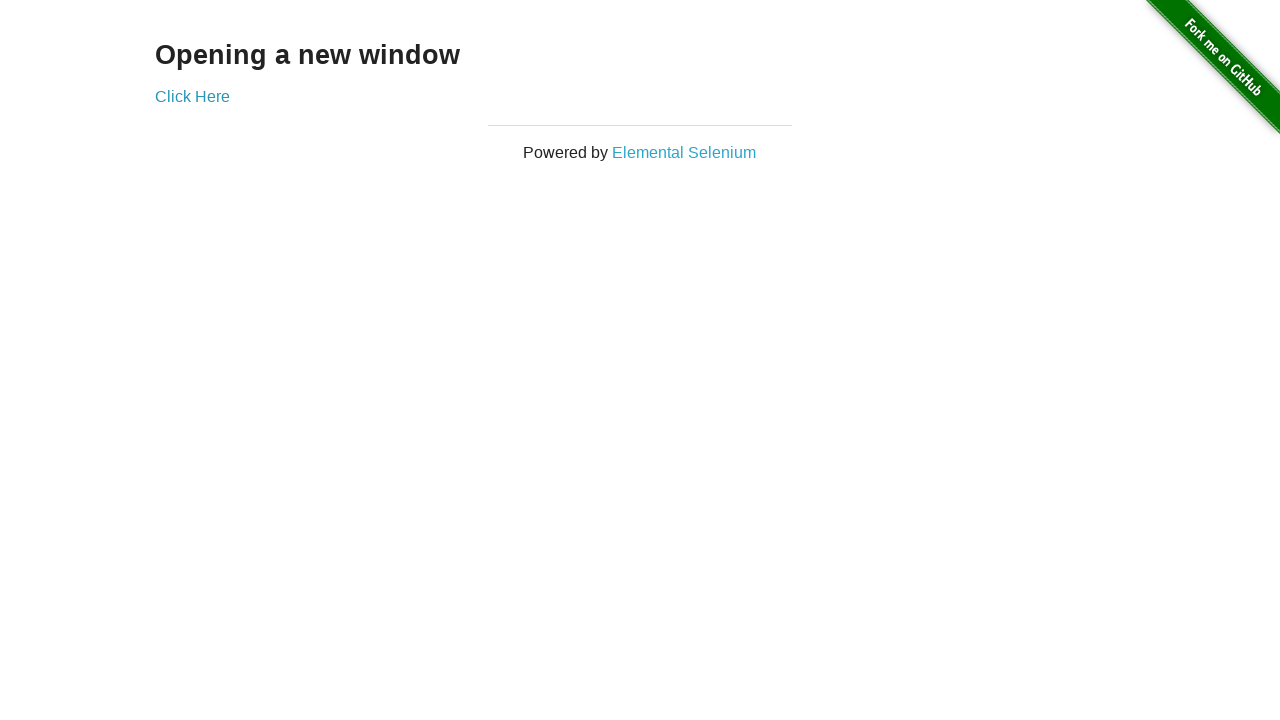

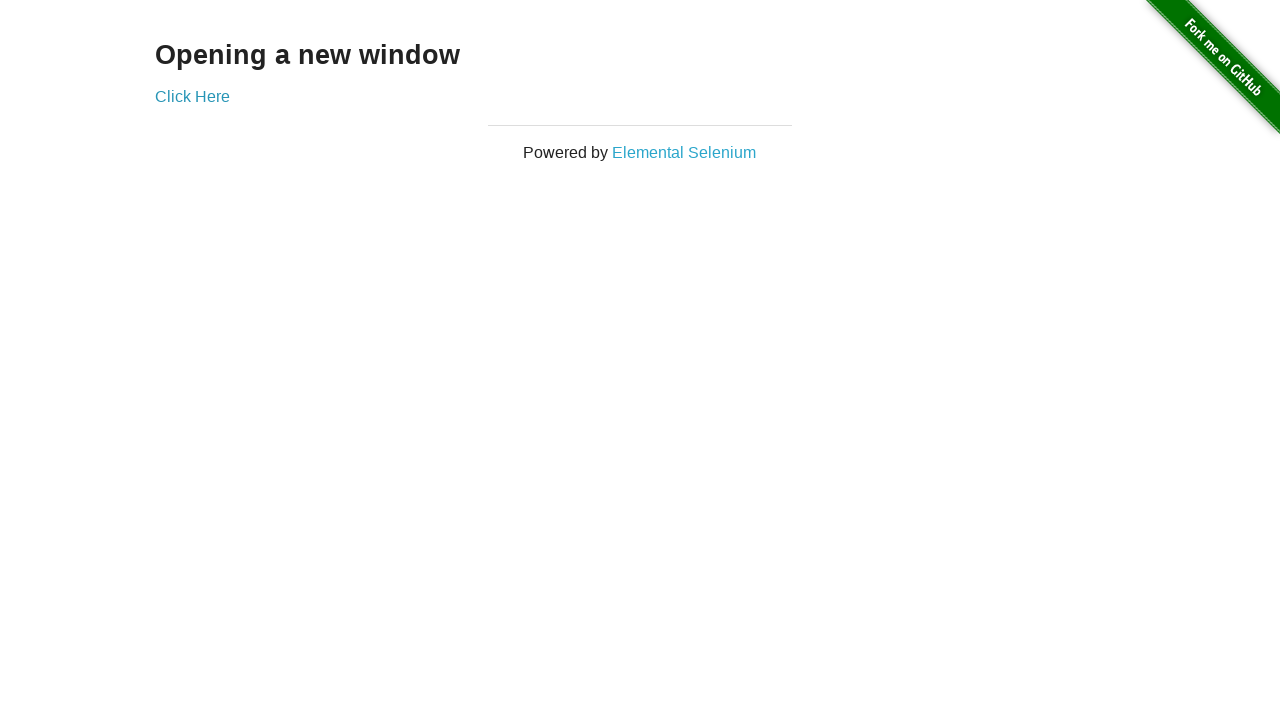